Tests radio button functionality by clicking a radio button, verifying its selection state, and attempting to click it again

Starting URL: https://rahulshettyacademy.com/AutomationPractice/

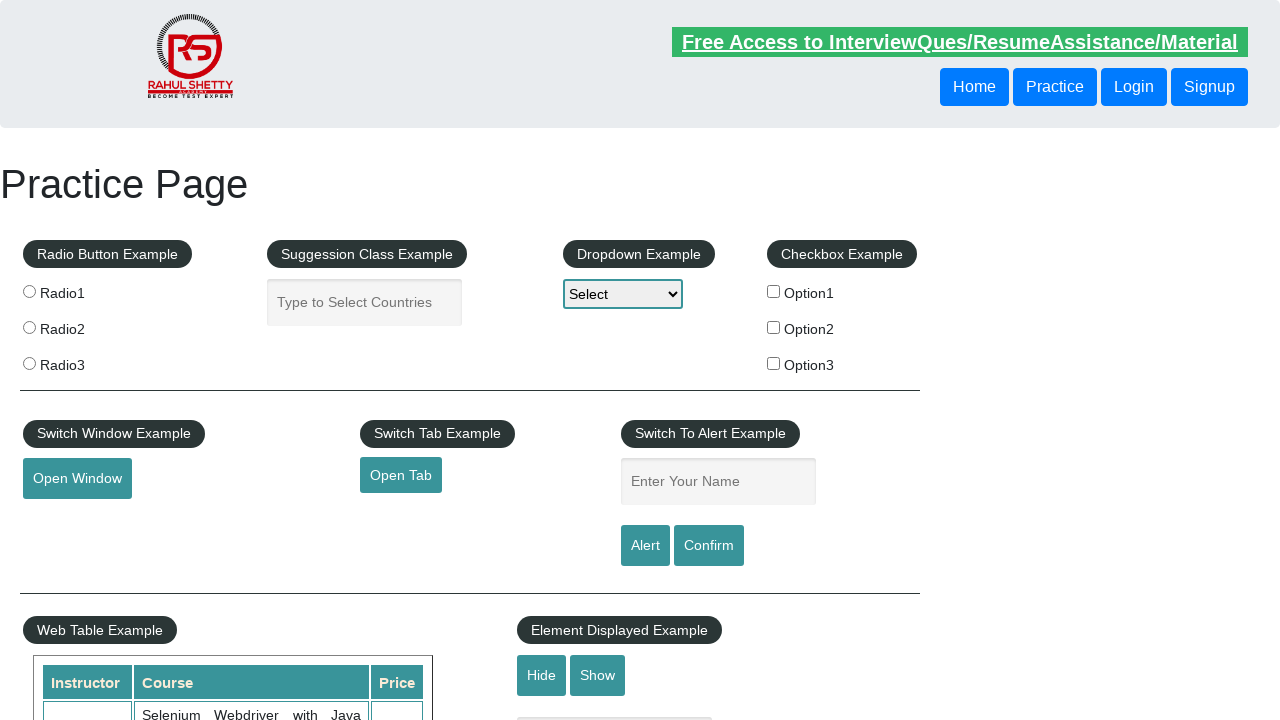

Clicked radio button 'radio1' to select it at (29, 291) on input[value='radio1']
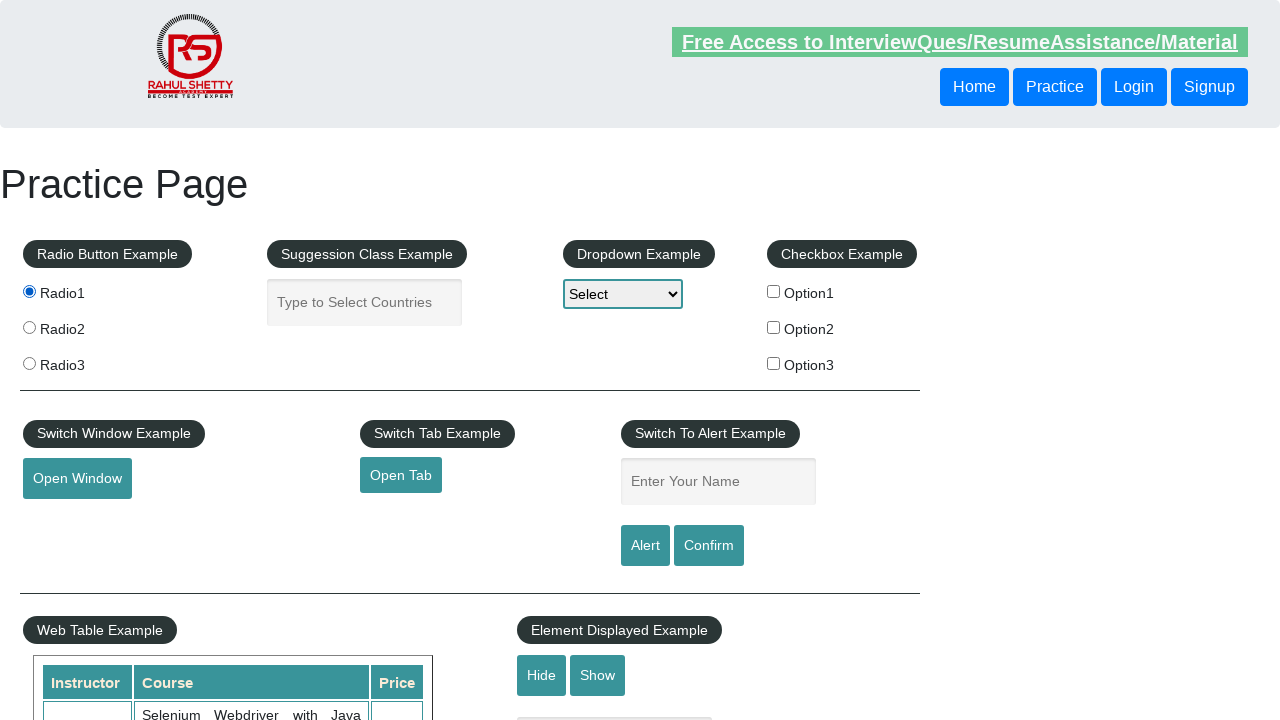

Clicked radio button 'radio1' again to verify it remains selected at (29, 291) on input[value='radio1']
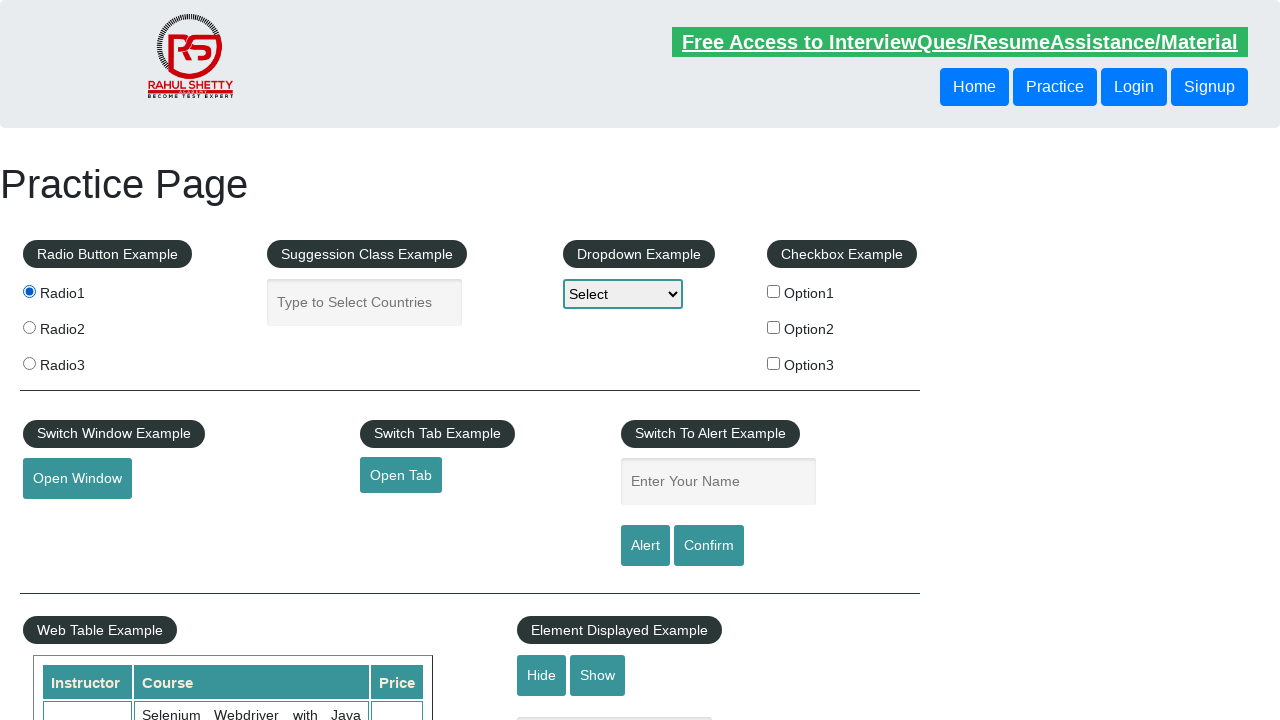

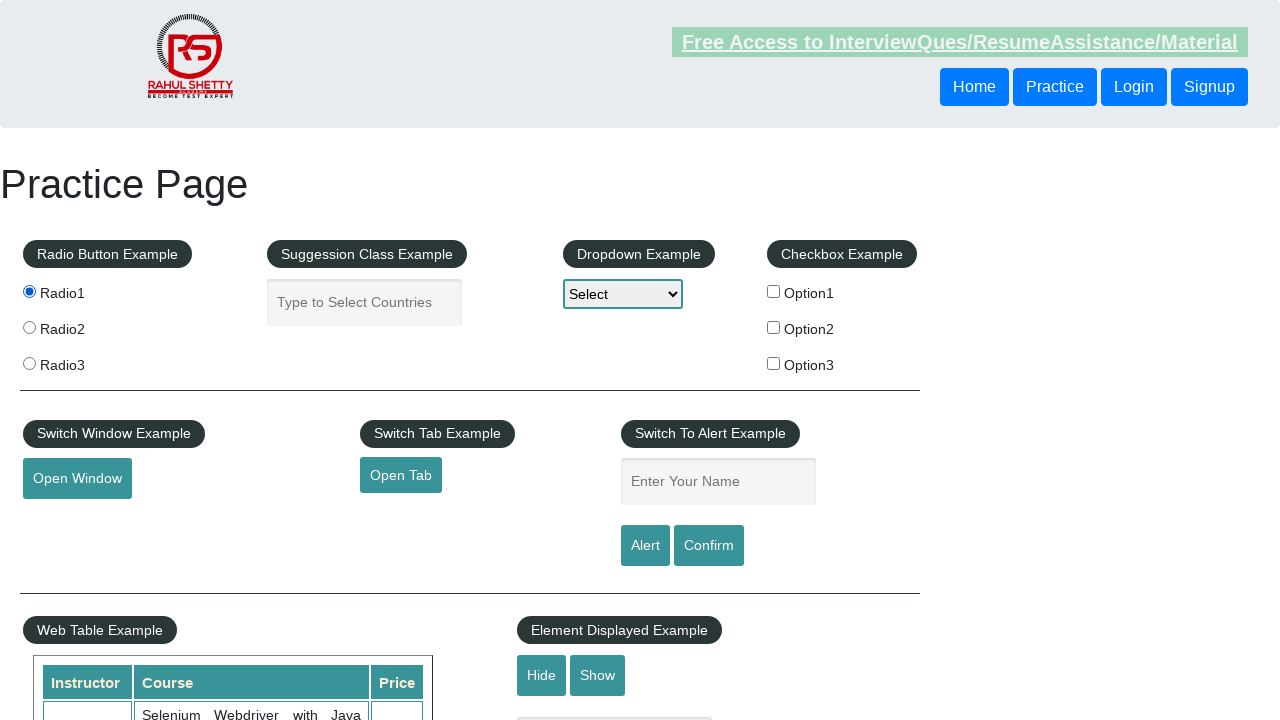